Tests that tasks display correctly on a mobile screen viewport (800x1600)

Starting URL: https://vvatom.github.io/to-do-list/

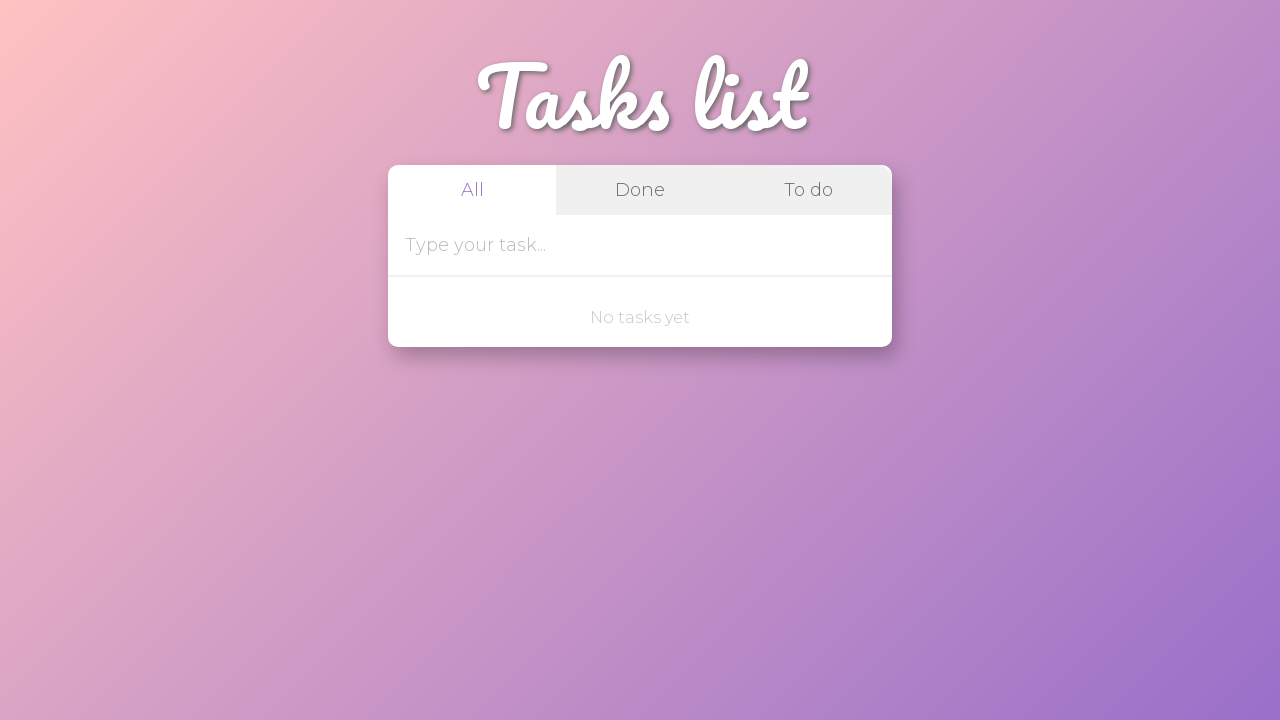

Set mobile viewport to 800x1600
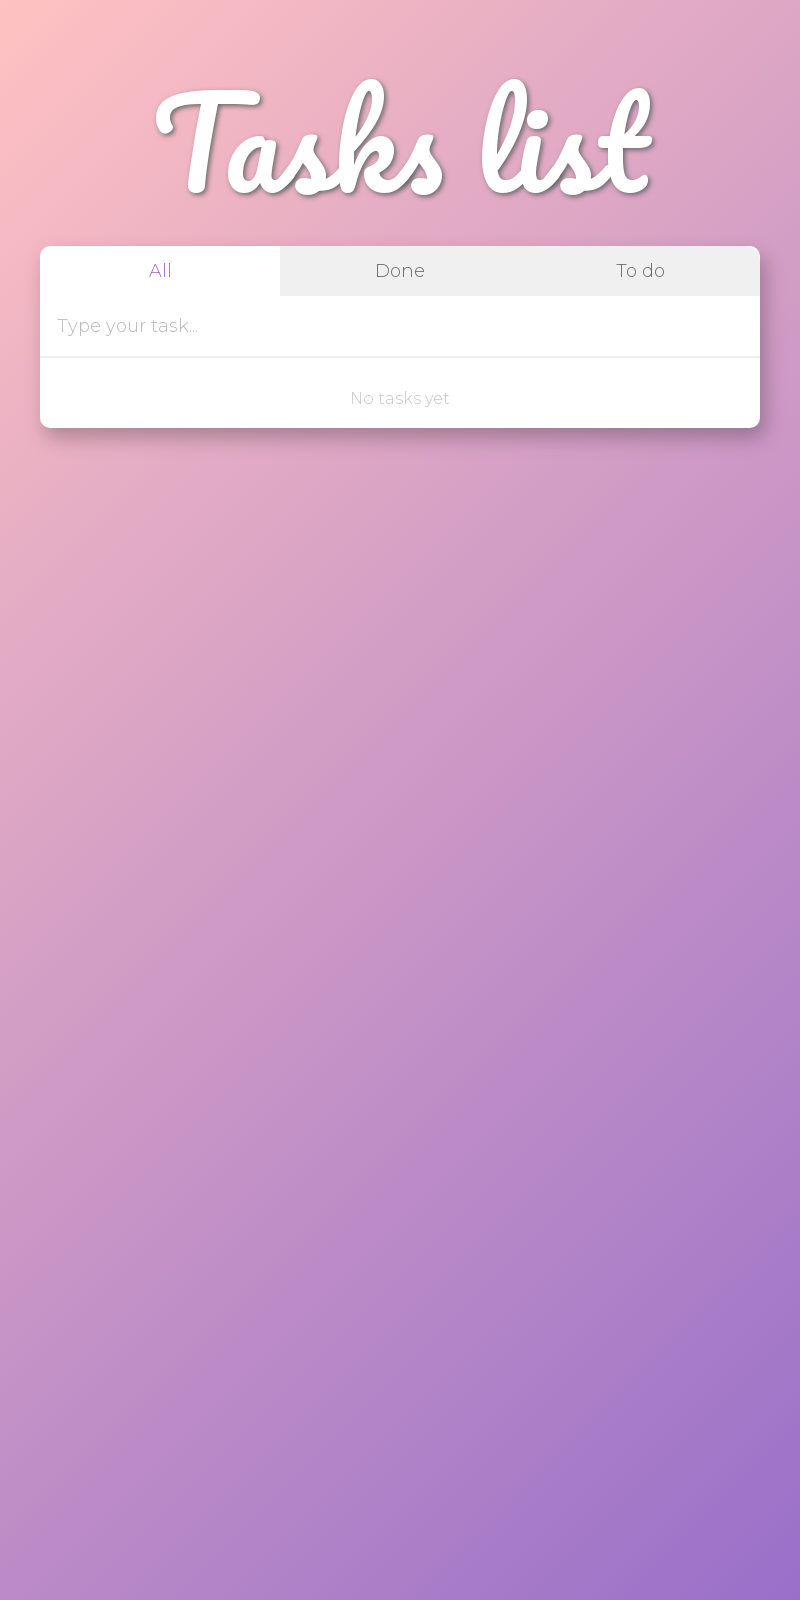

Clicked task input field at (374, 326) on internal:attr=[placeholder="Type your task..."i]
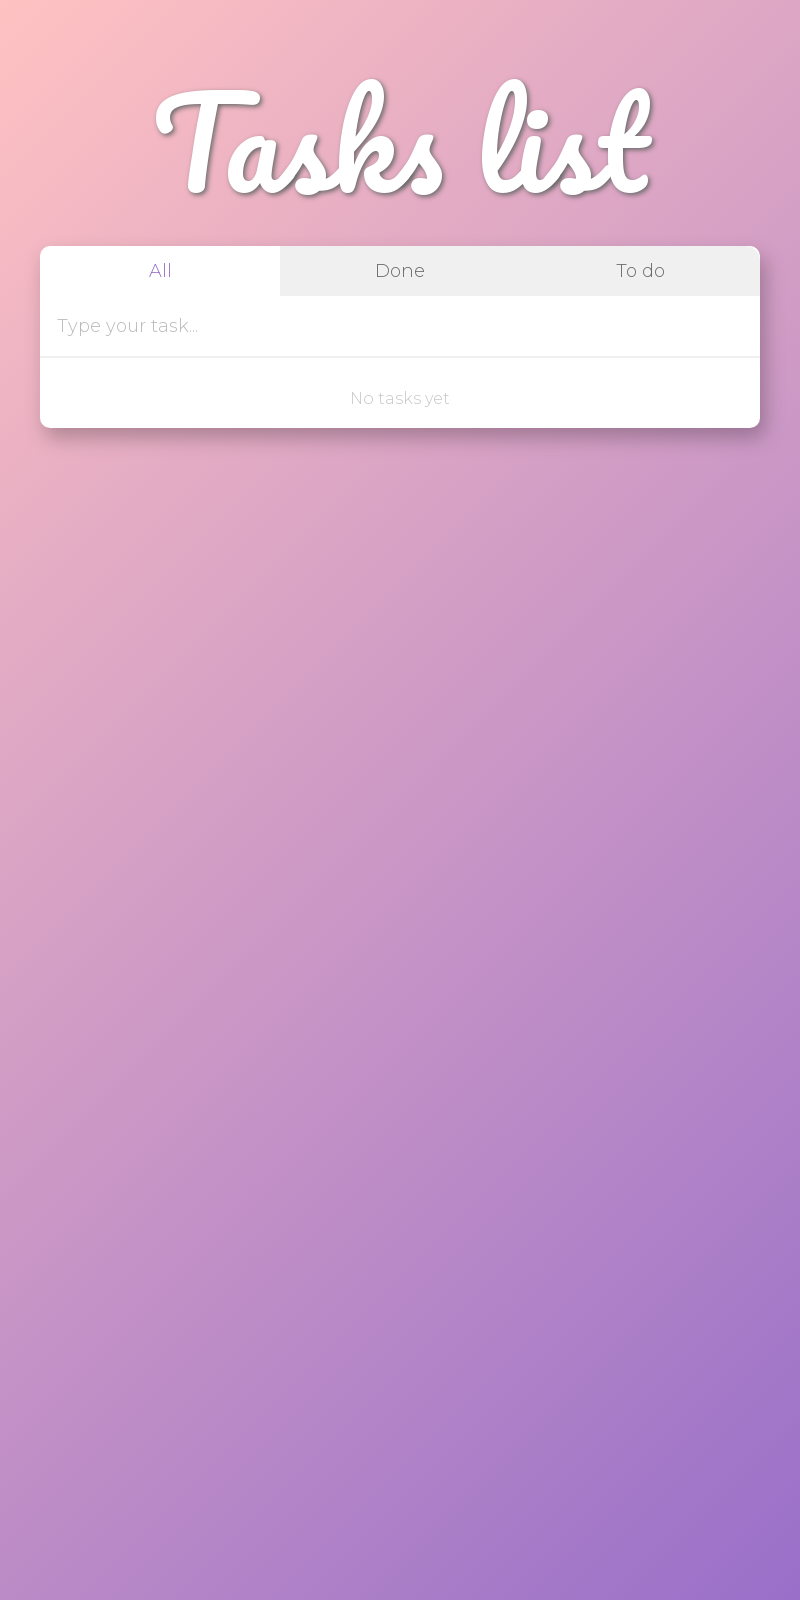

Filled task input with 'check test' on internal:attr=[placeholder="Type your task..."i]
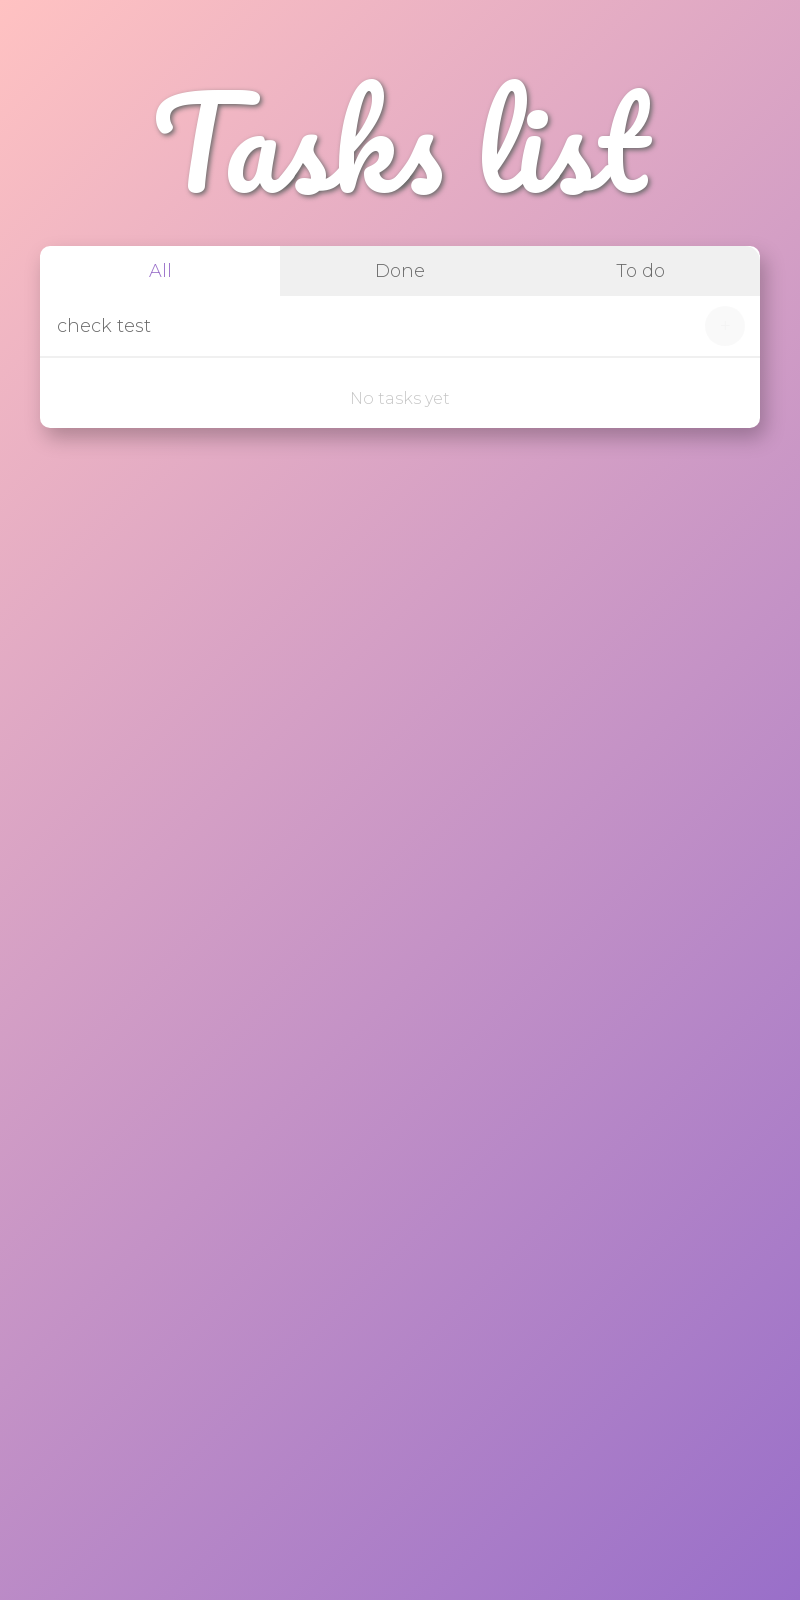

Clicked add task button at (725, 326) on internal:role=button[name="+"i]
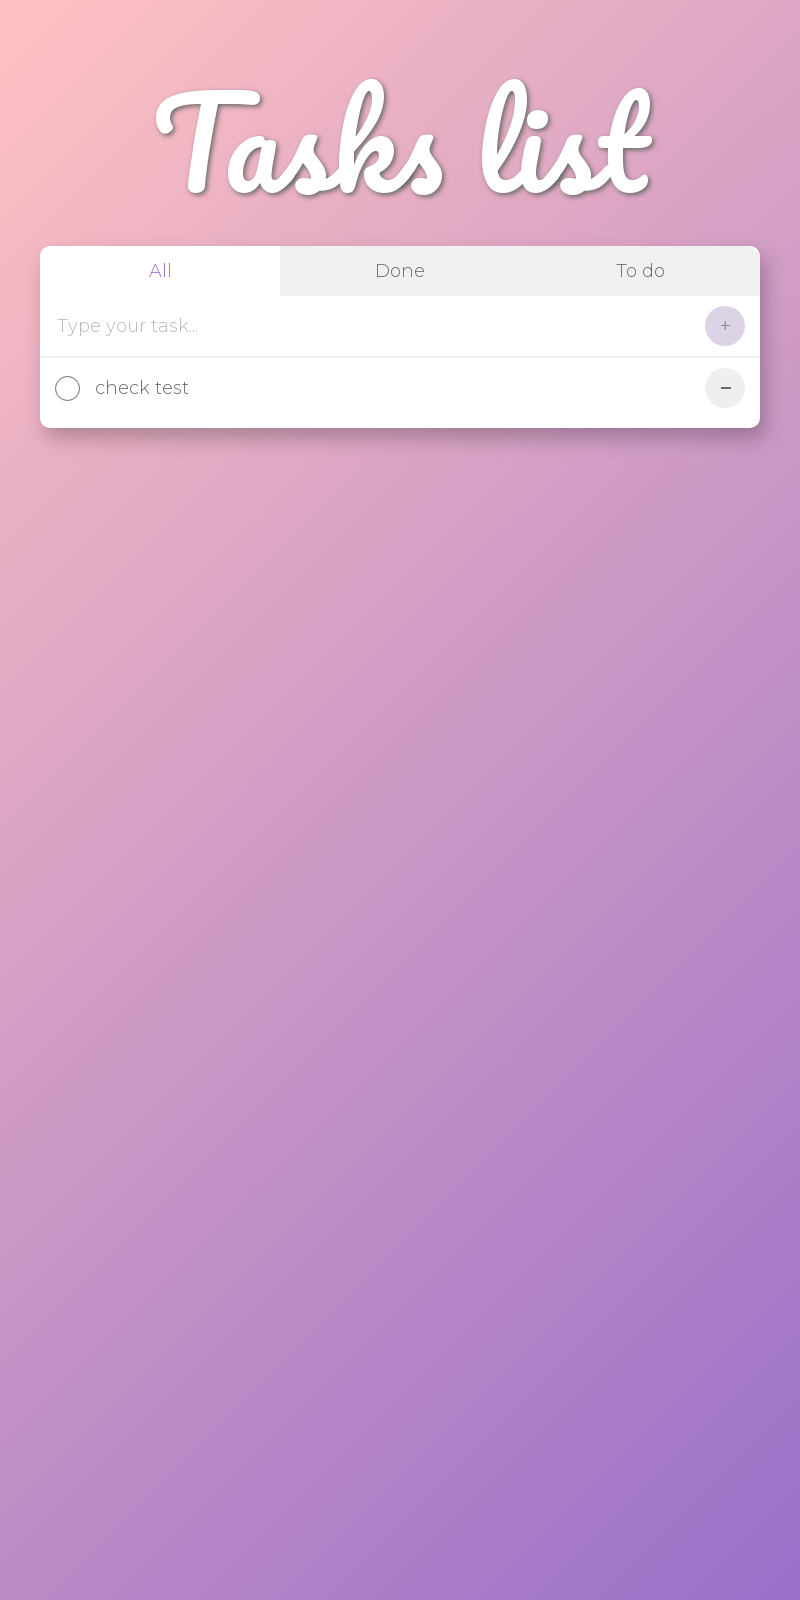

Verified task 'check test' is displayed on mobile viewport
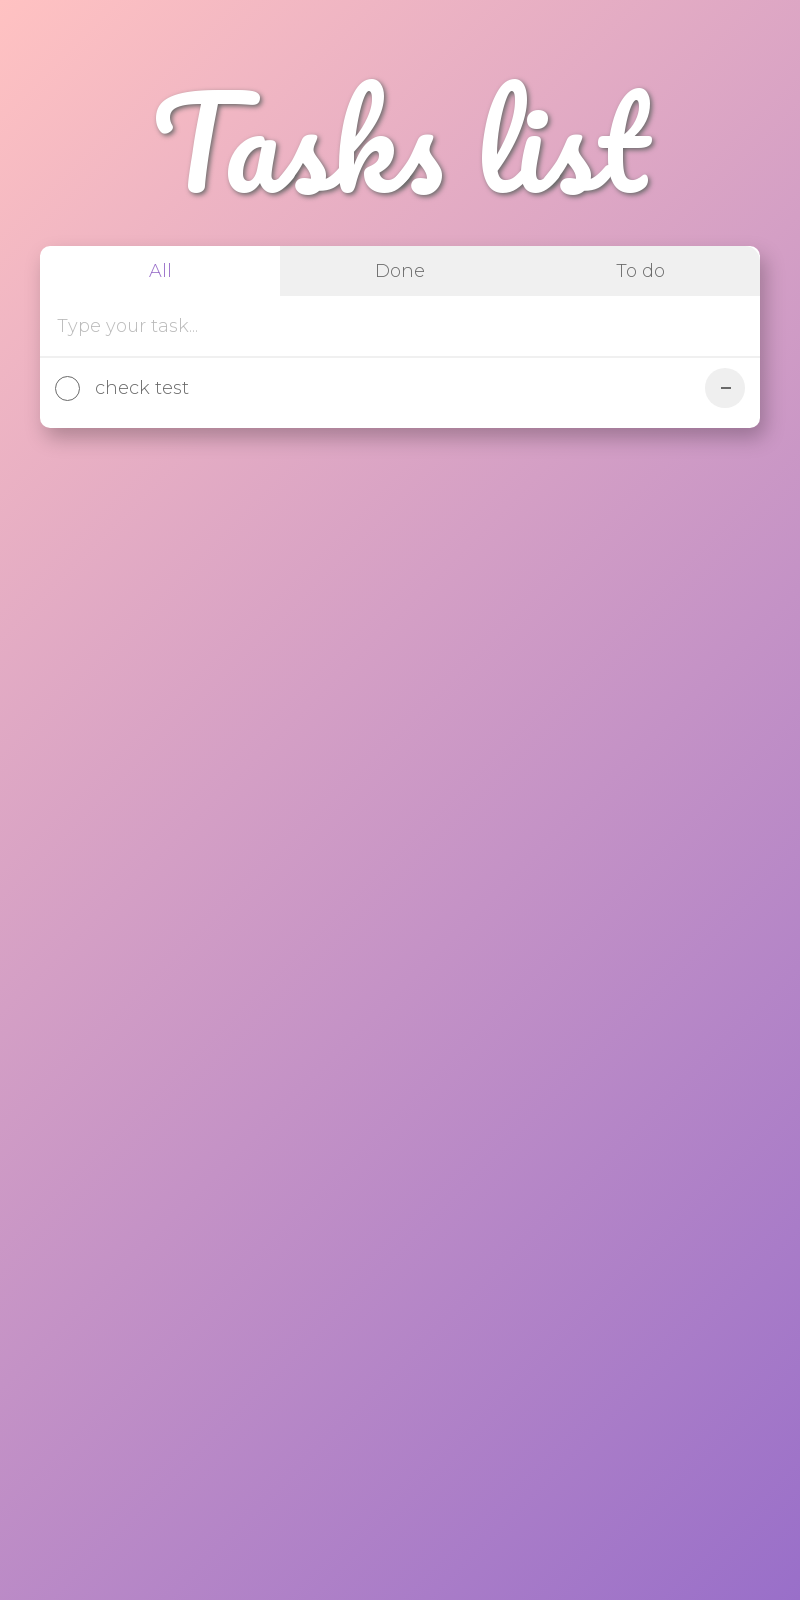

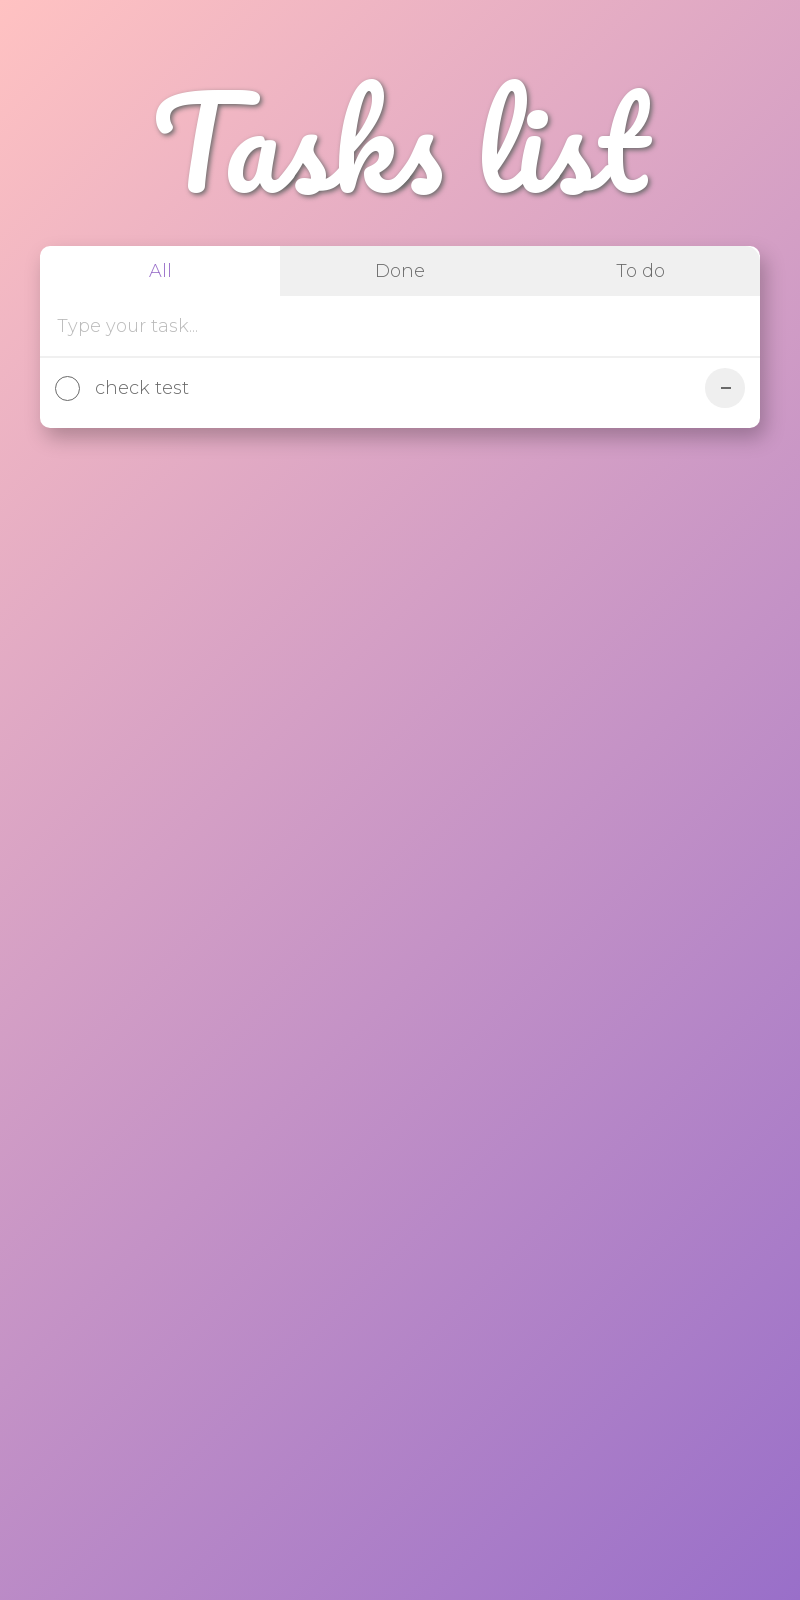